Solves a mathematical captcha by calculating a formula based on a value from the page, then fills the answer and completes form submission

Starting URL: http://suninjuly.github.io/math.html

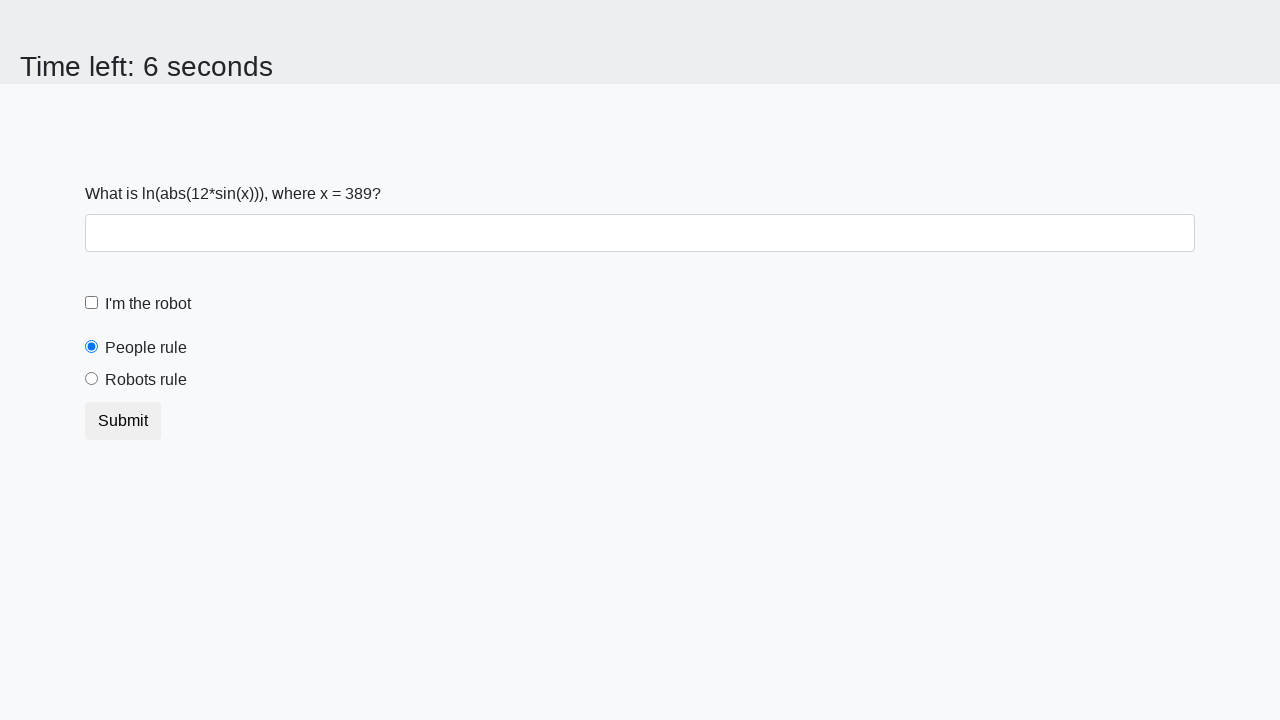

Located the input value element
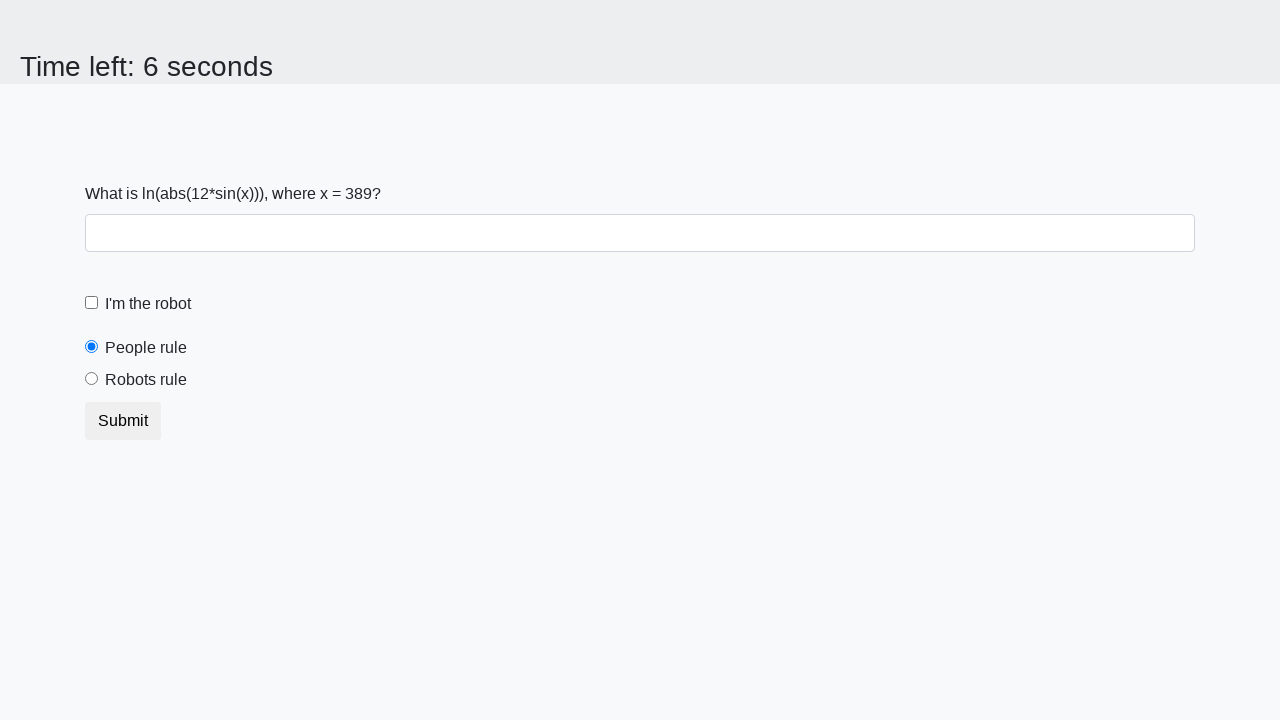

Extracted text content from input value element
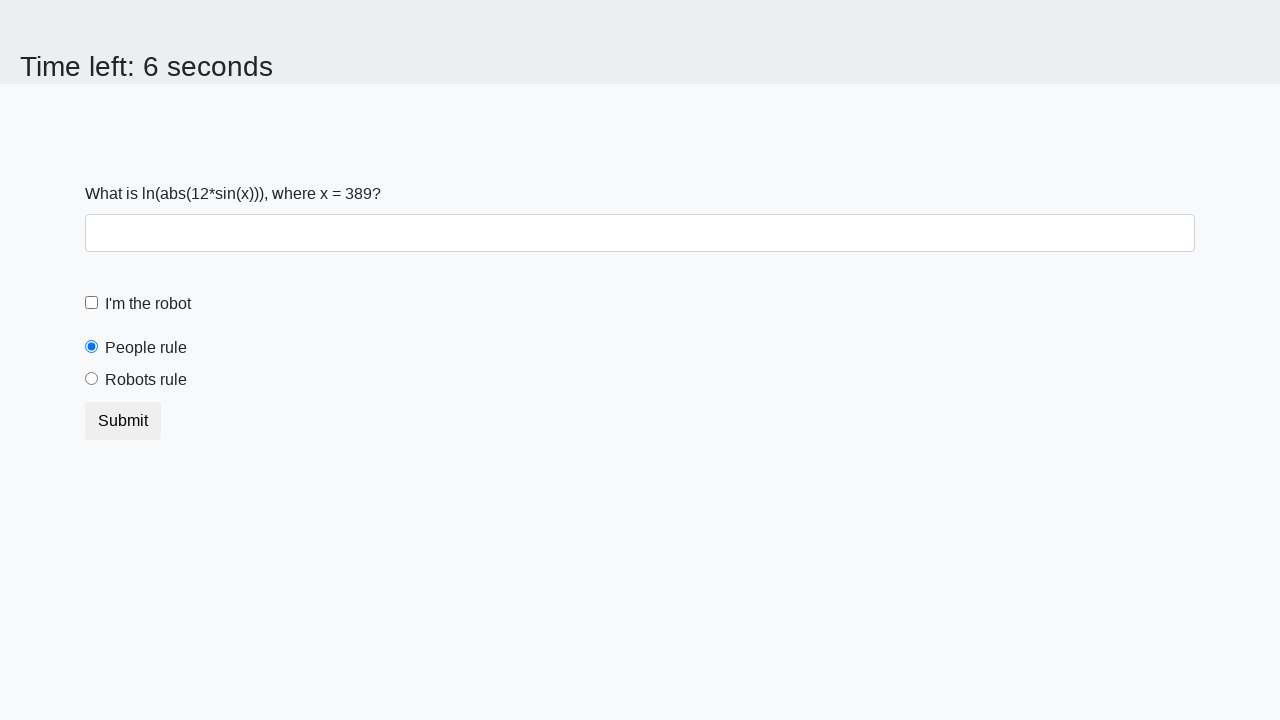

Calculated mathematical formula: log(abs(12 * sin(389))) = 1.8482477482129296
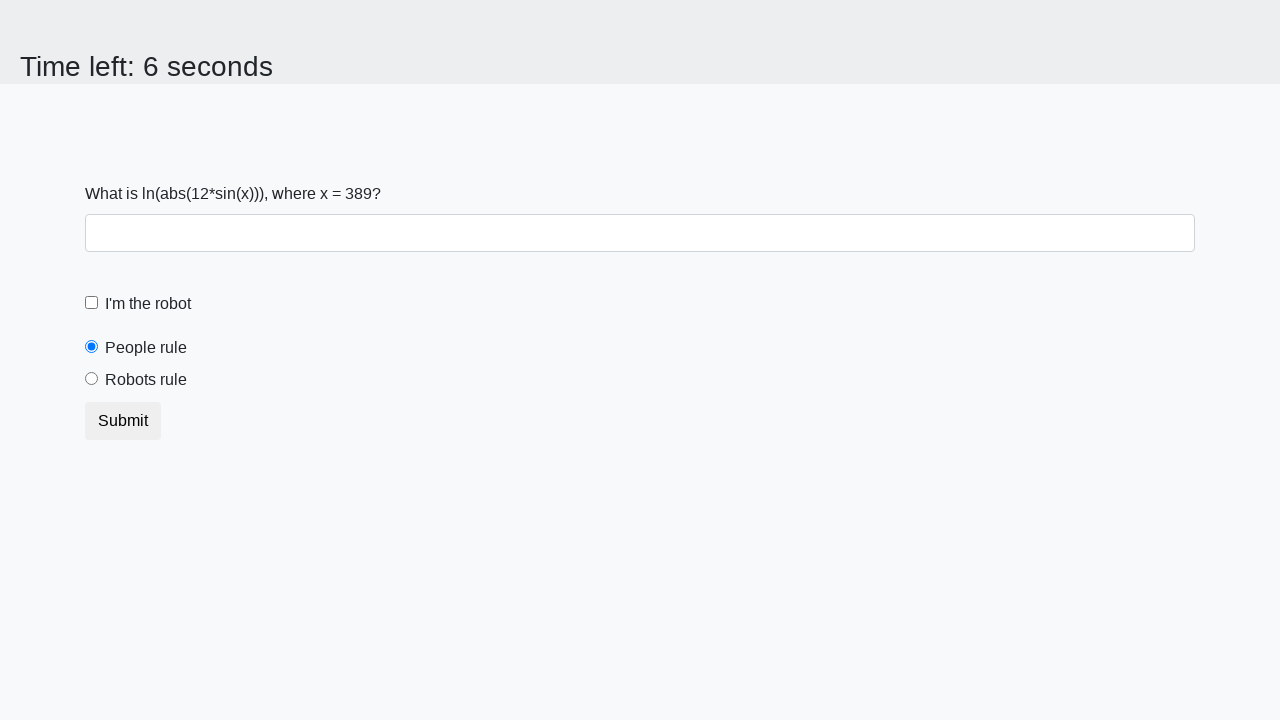

Filled answer field with calculated value: 1.8482477482129296 on #answer
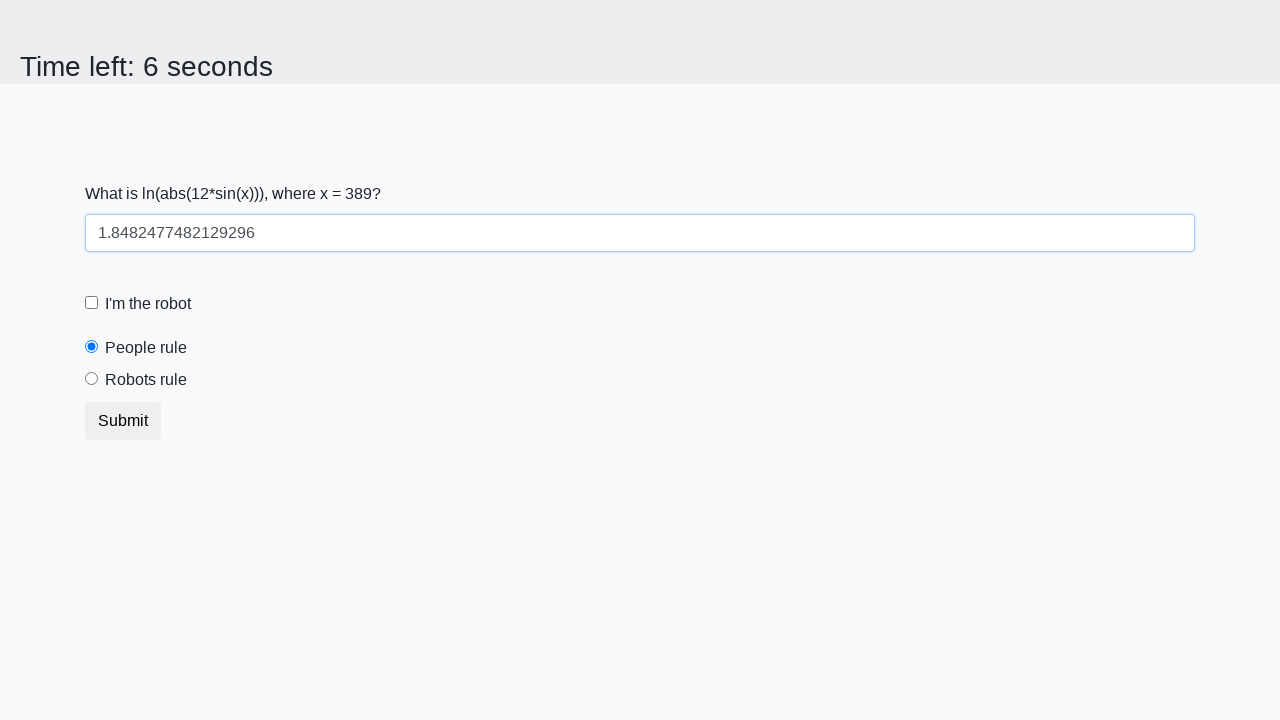

Clicked robot checkbox at (148, 304) on [for='robotCheckbox']
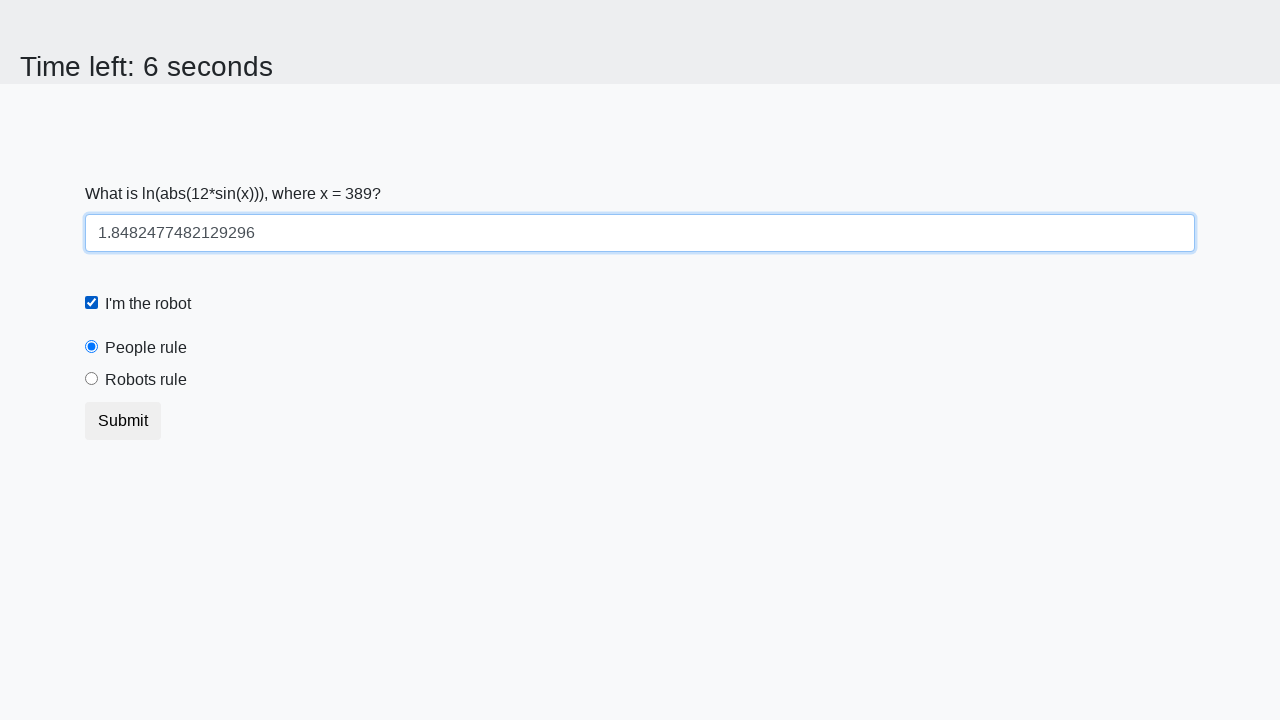

Clicked robots rule radio button at (146, 380) on [for='robotsRule']
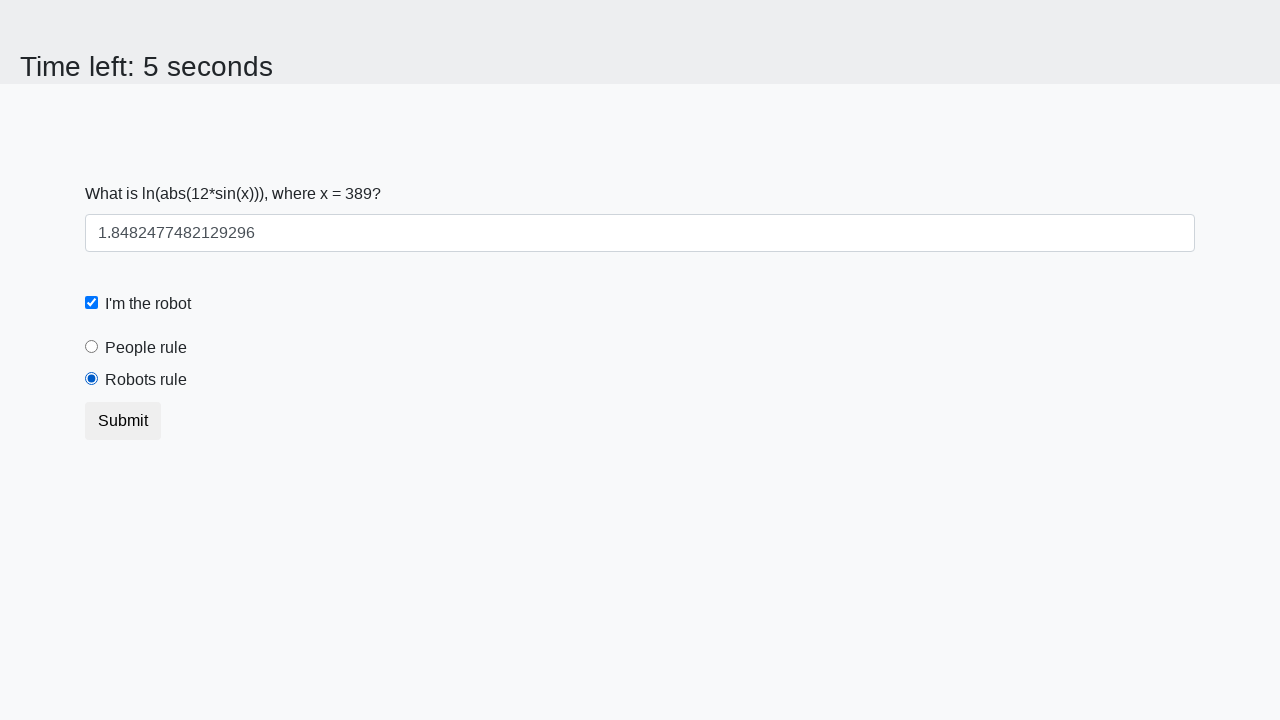

Clicked submit button at (123, 421) on button.btn
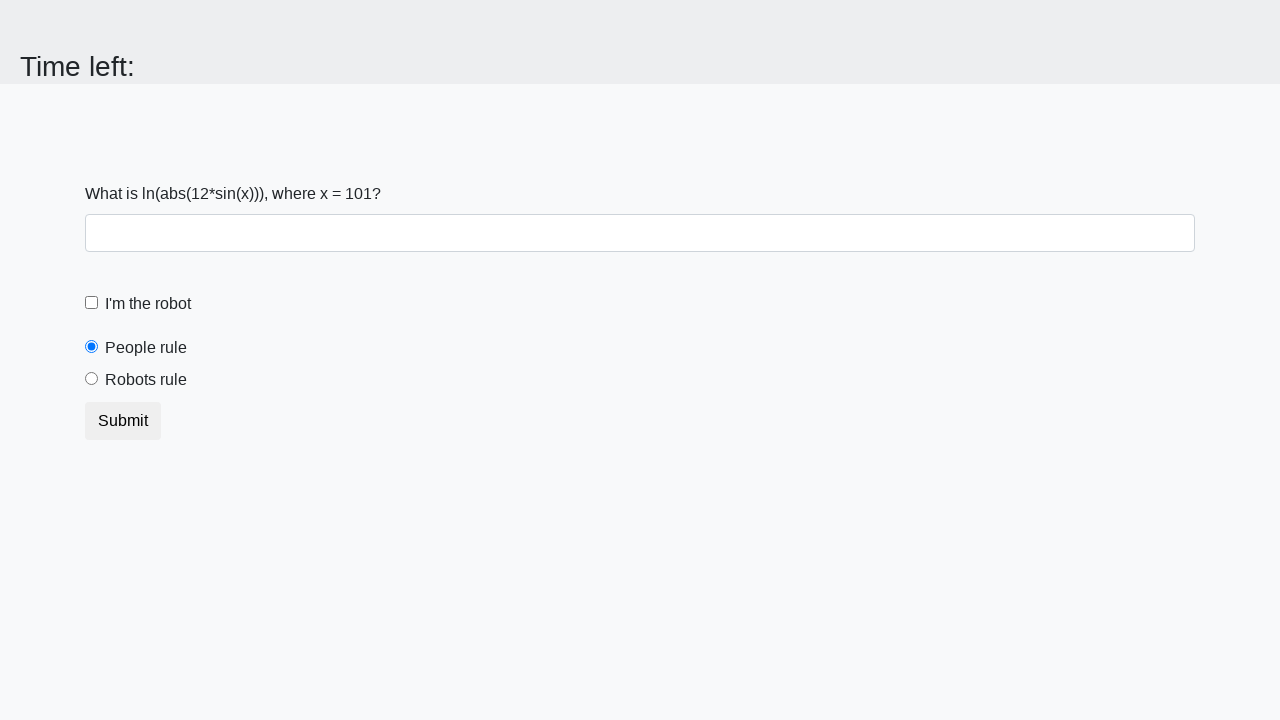

Waited 1 second for form submission to complete
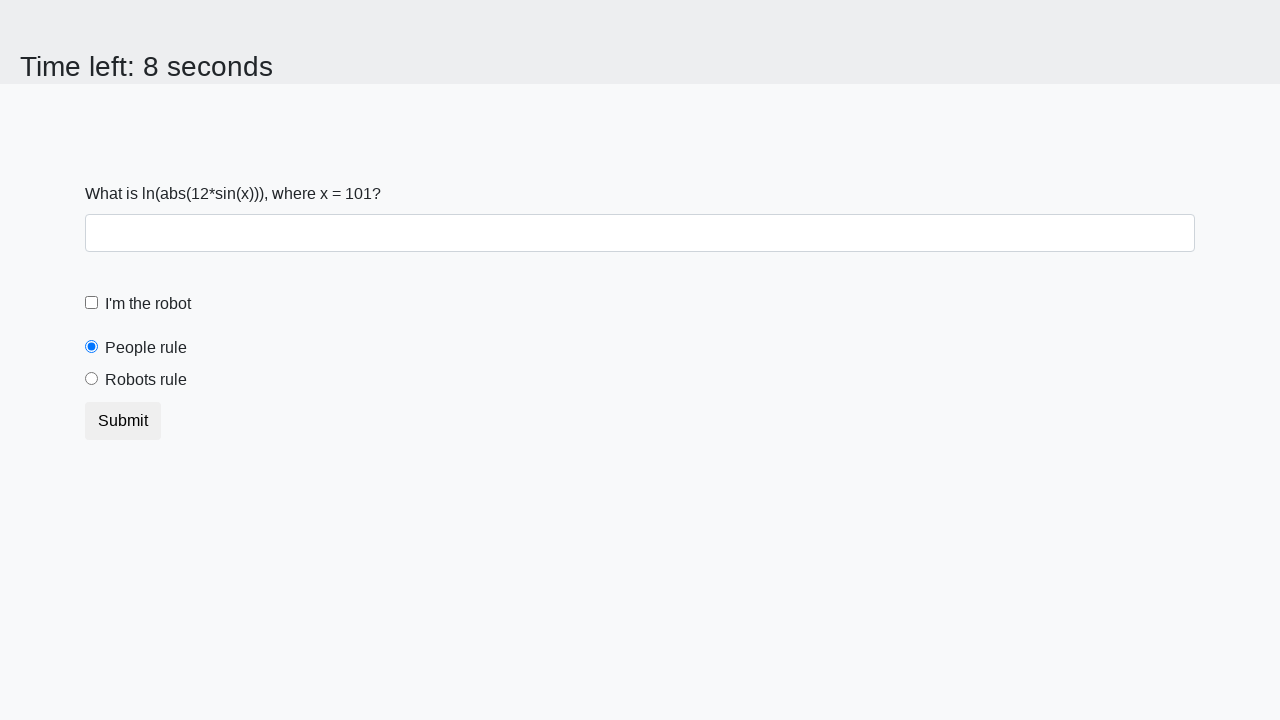

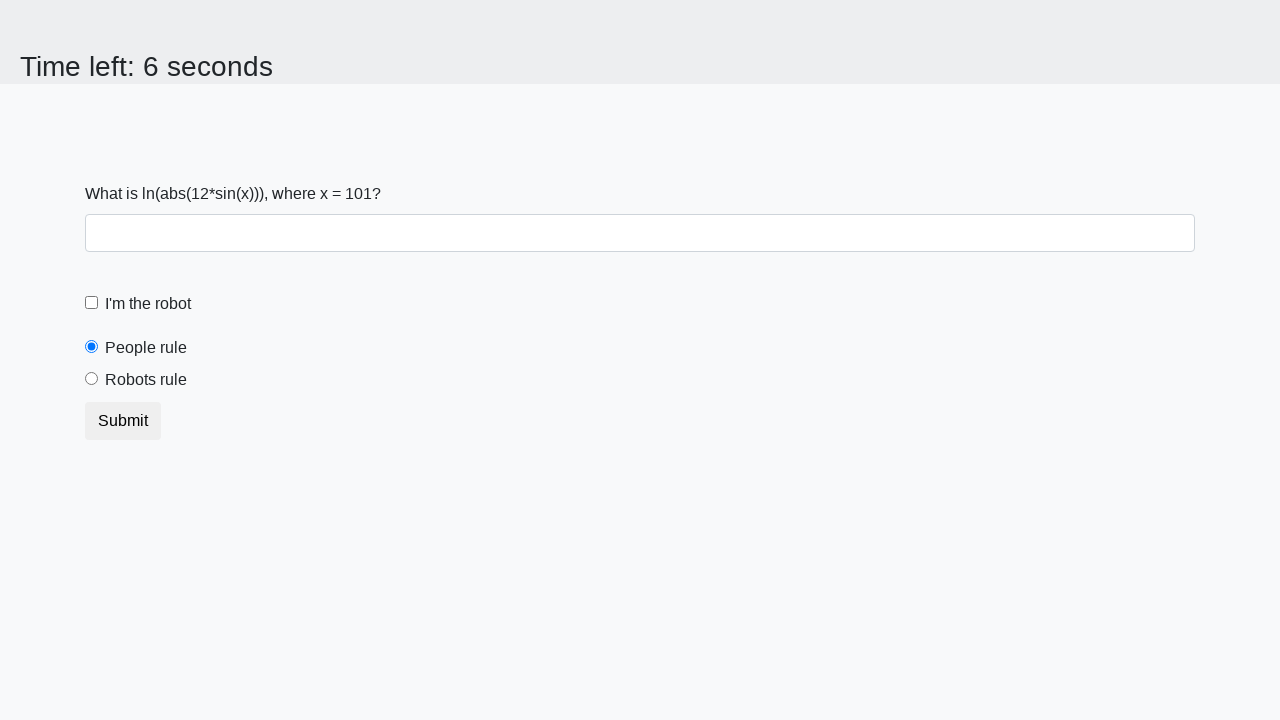